Tests the Savings Calculator by filling in monthly savings amount, period, interest rate, and selecting a frequency from a dropdown to calculate future value of savings.

Starting URL: https://vindeep.com/Calculators/SavingsCalculator.aspx

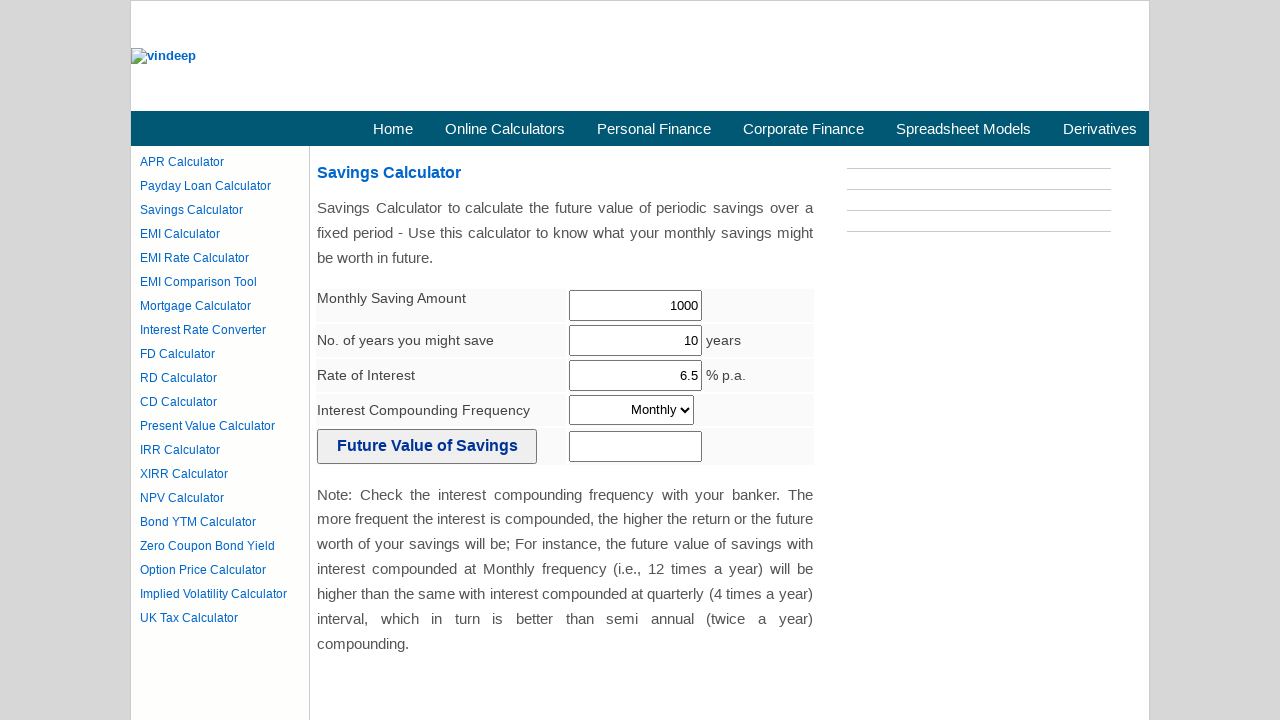

Cleared monthly savings amount field on #ContentPlaceHolder1_cphCentre_RDAmount
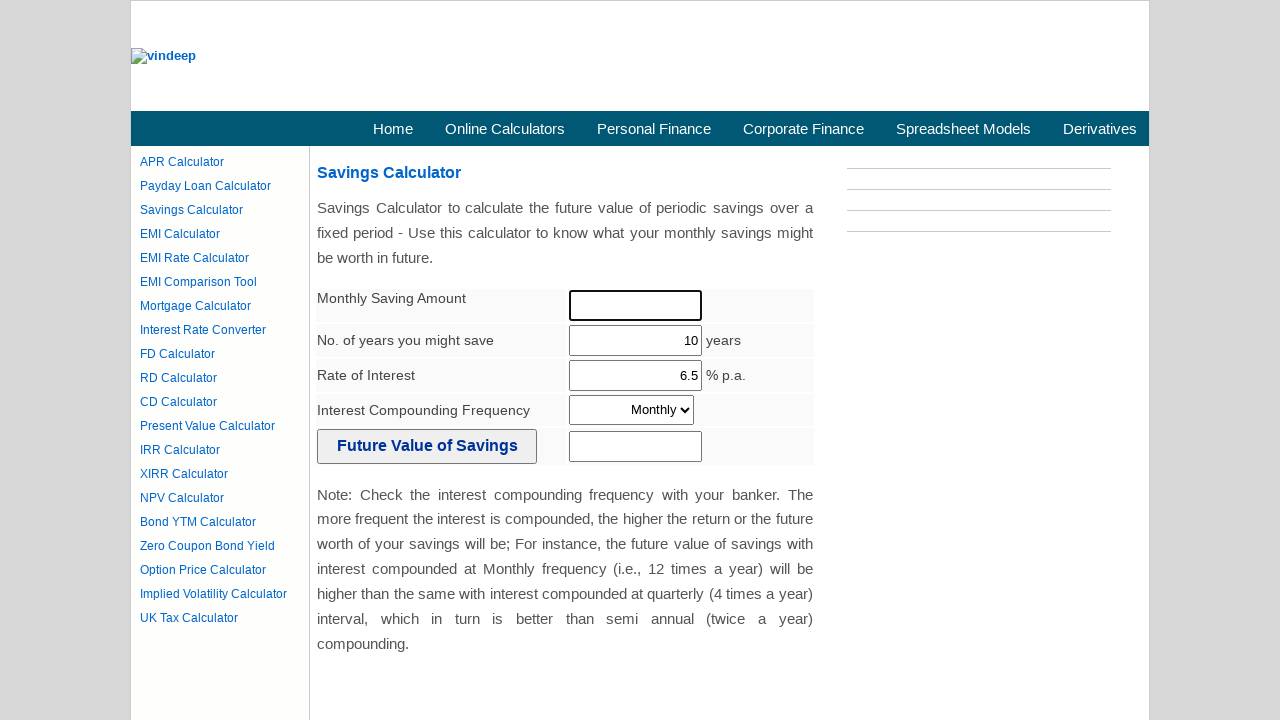

Entered 2000 as monthly savings amount on #ContentPlaceHolder1_cphCentre_RDAmount
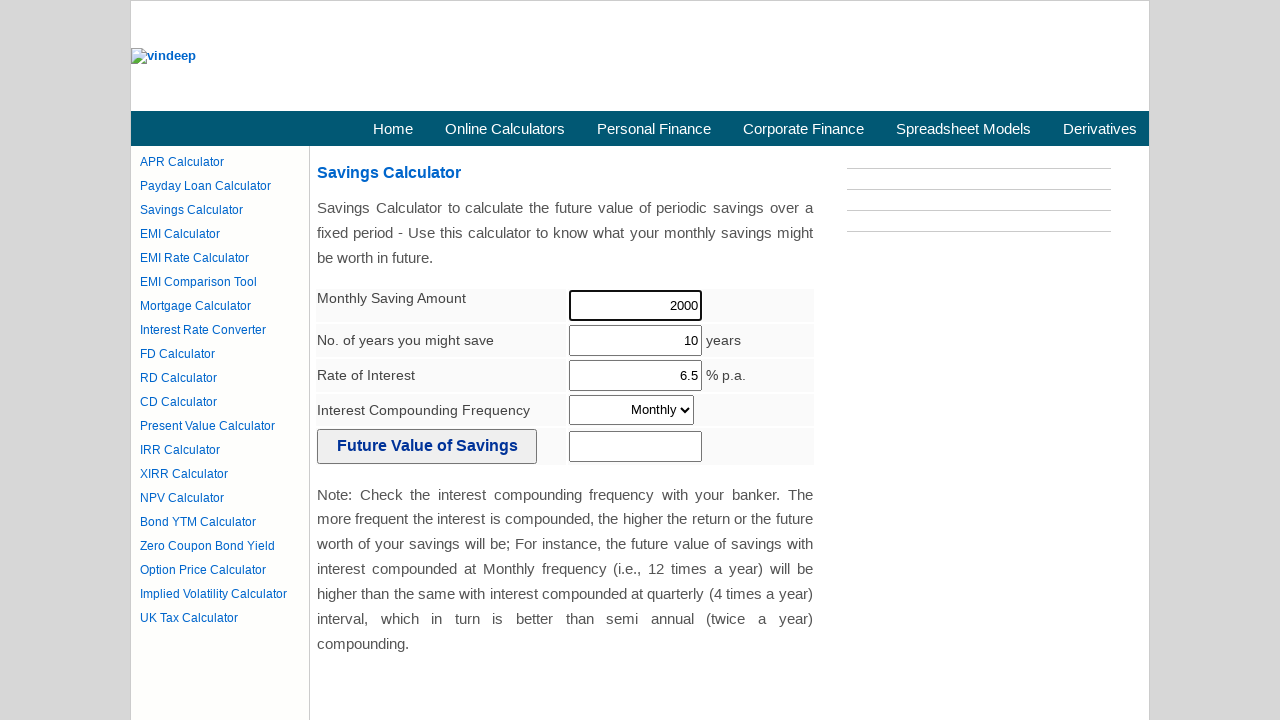

Cleared period field on #ContentPlaceHolder1_cphCentre_Period
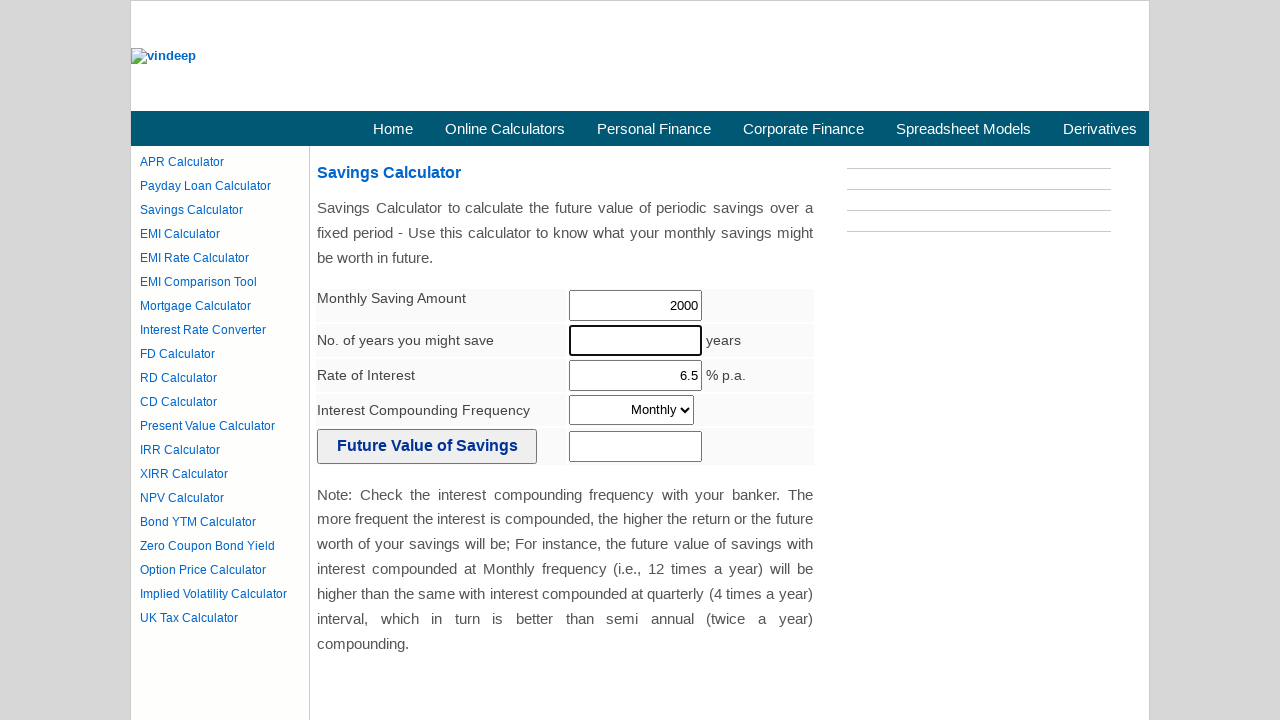

Entered 20 as savings period on #ContentPlaceHolder1_cphCentre_Period
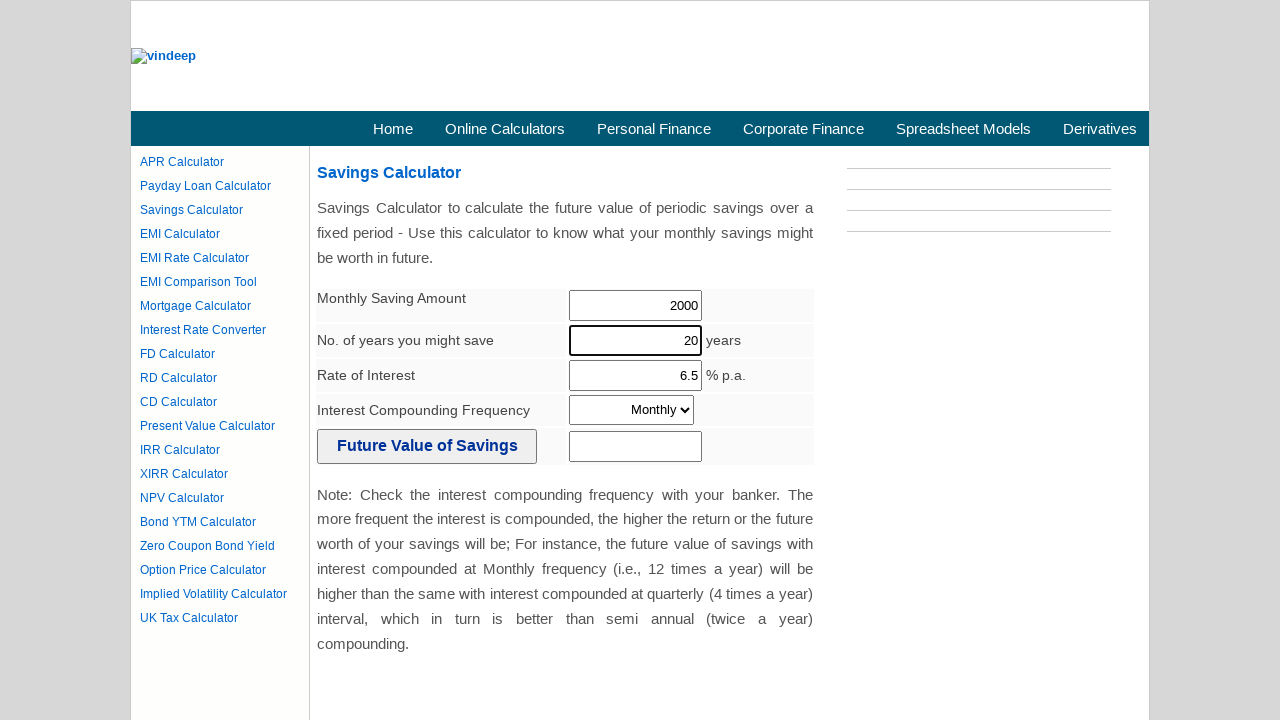

Cleared interest rate field on #ContentPlaceHolder1_cphCentre_InterestRate
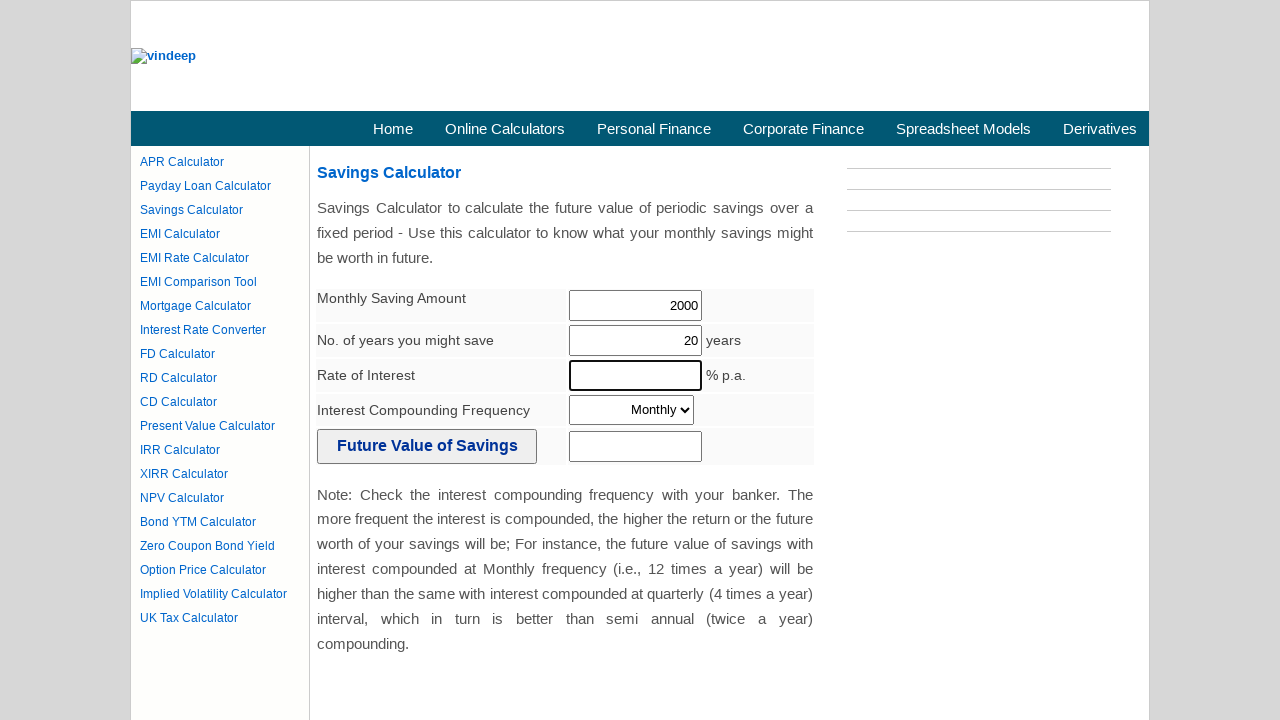

Entered 8 as interest rate on #ContentPlaceHolder1_cphCentre_InterestRate
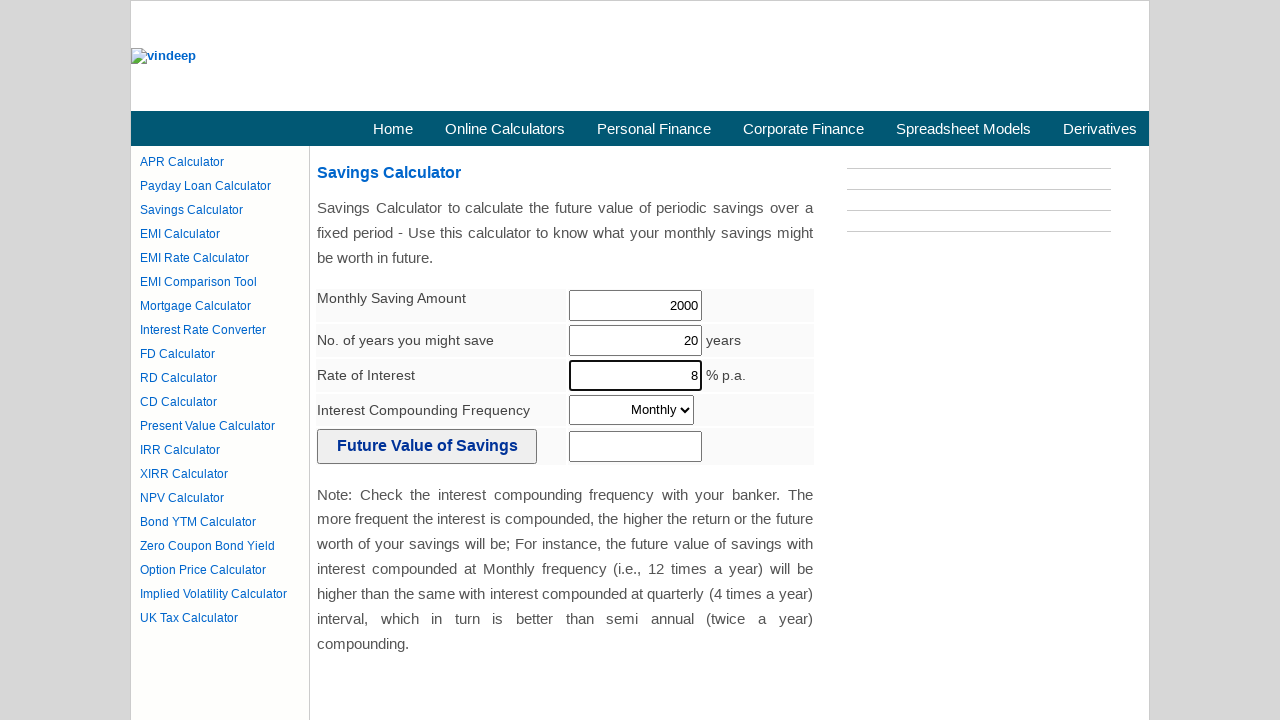

Selected 'Quarterly' from frequency dropdown on #ContentPlaceHolder1_cphCentre_FrequencyDropDown
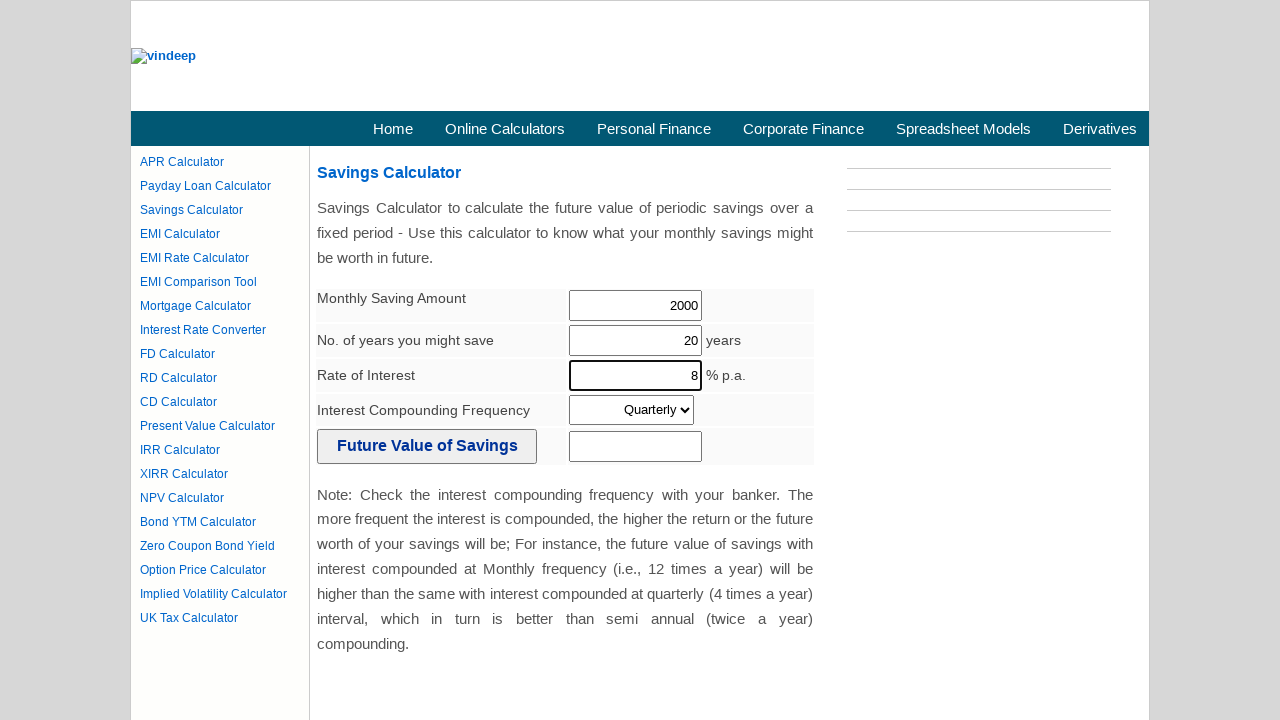

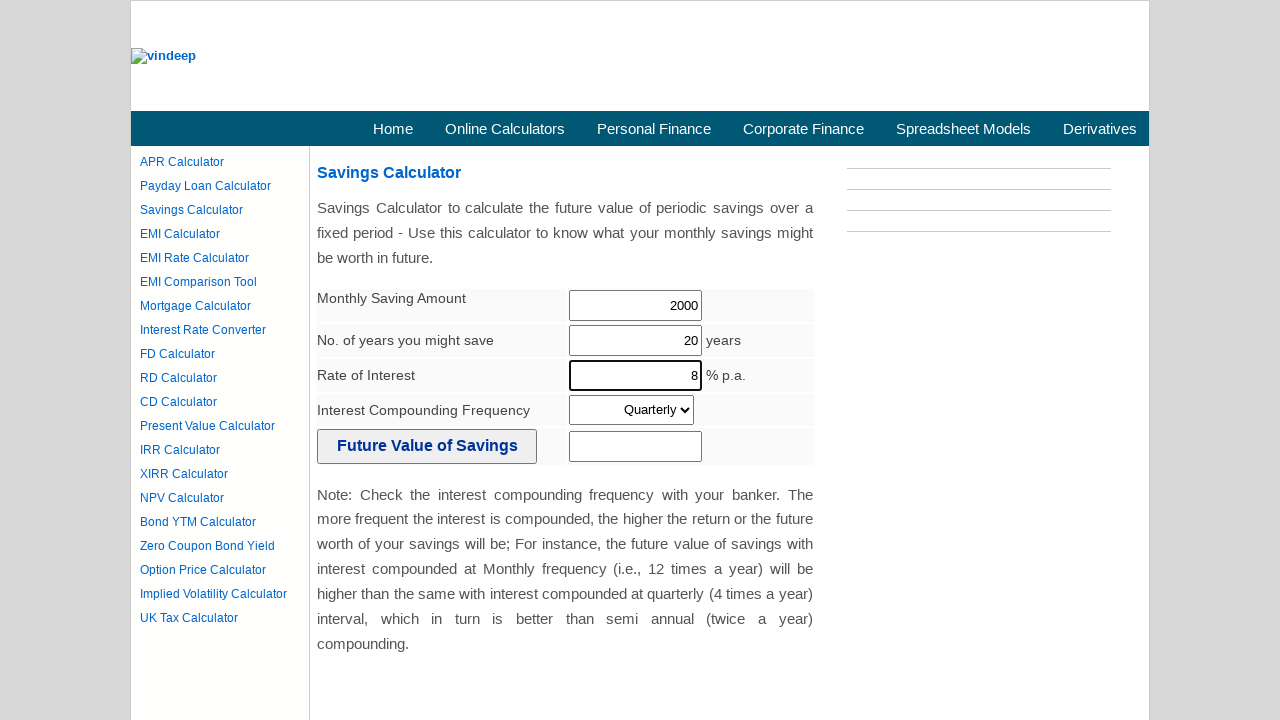